Tests file upload functionality by selecting a file, clicking upload, and verifying the success message "File Uploaded!" is displayed.

Starting URL: https://the-internet.herokuapp.com/upload

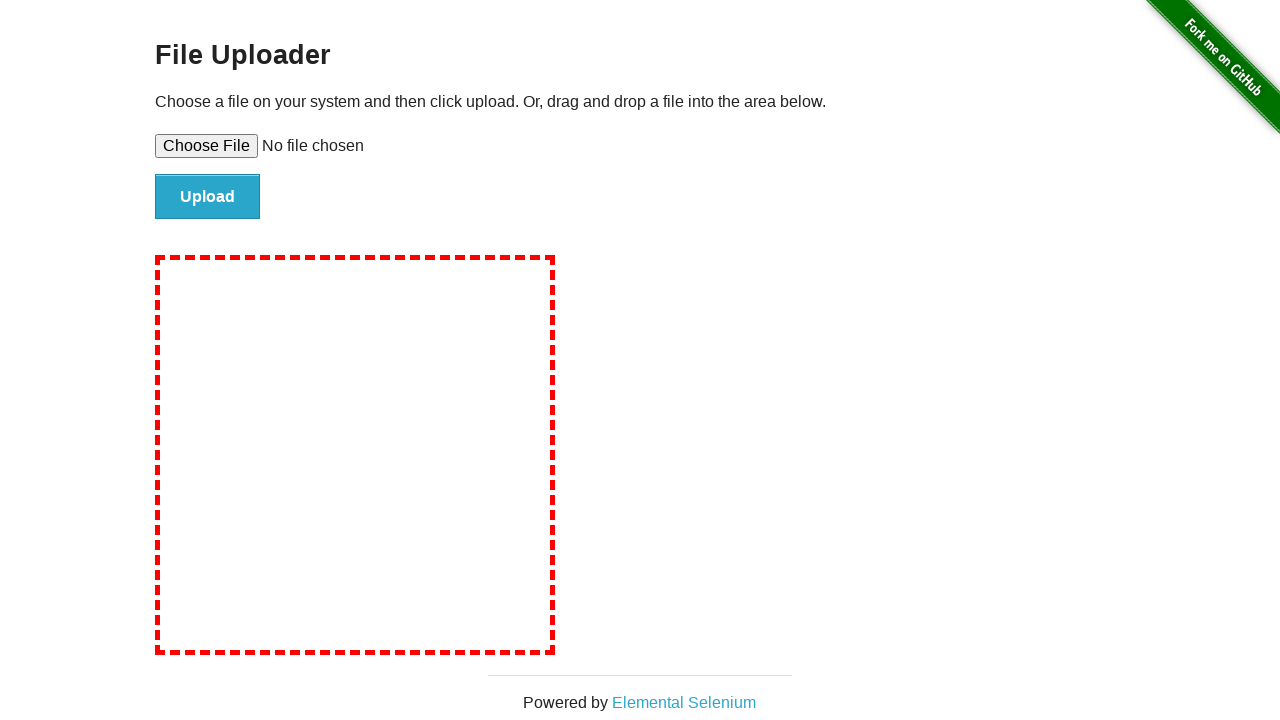

Selected test file for upload using file input
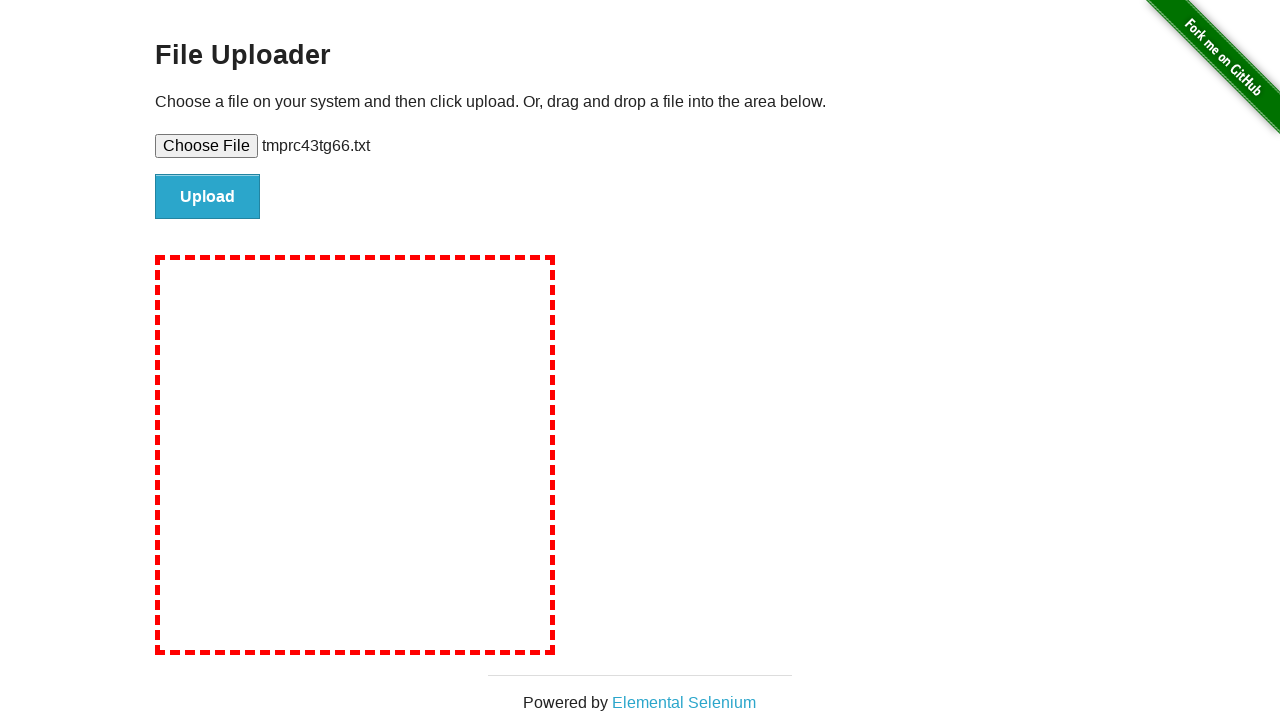

Clicked the Upload button at (208, 197) on #file-submit
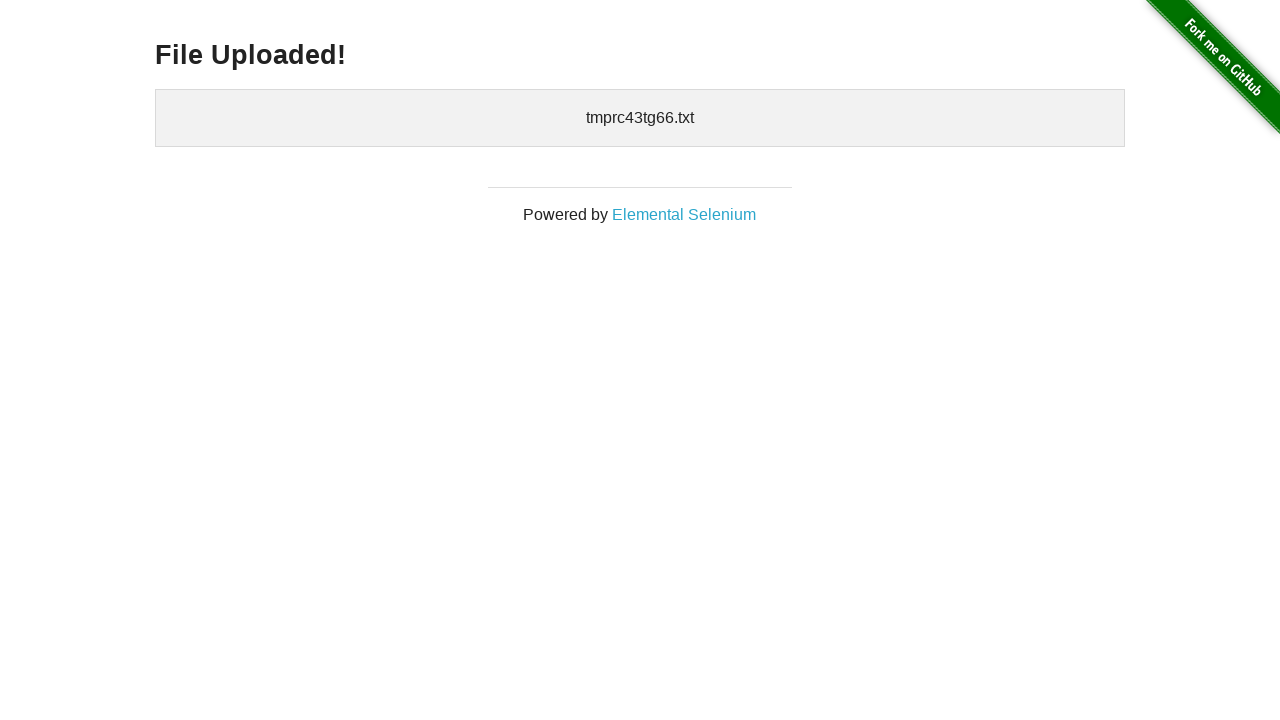

Waited for success message heading to appear
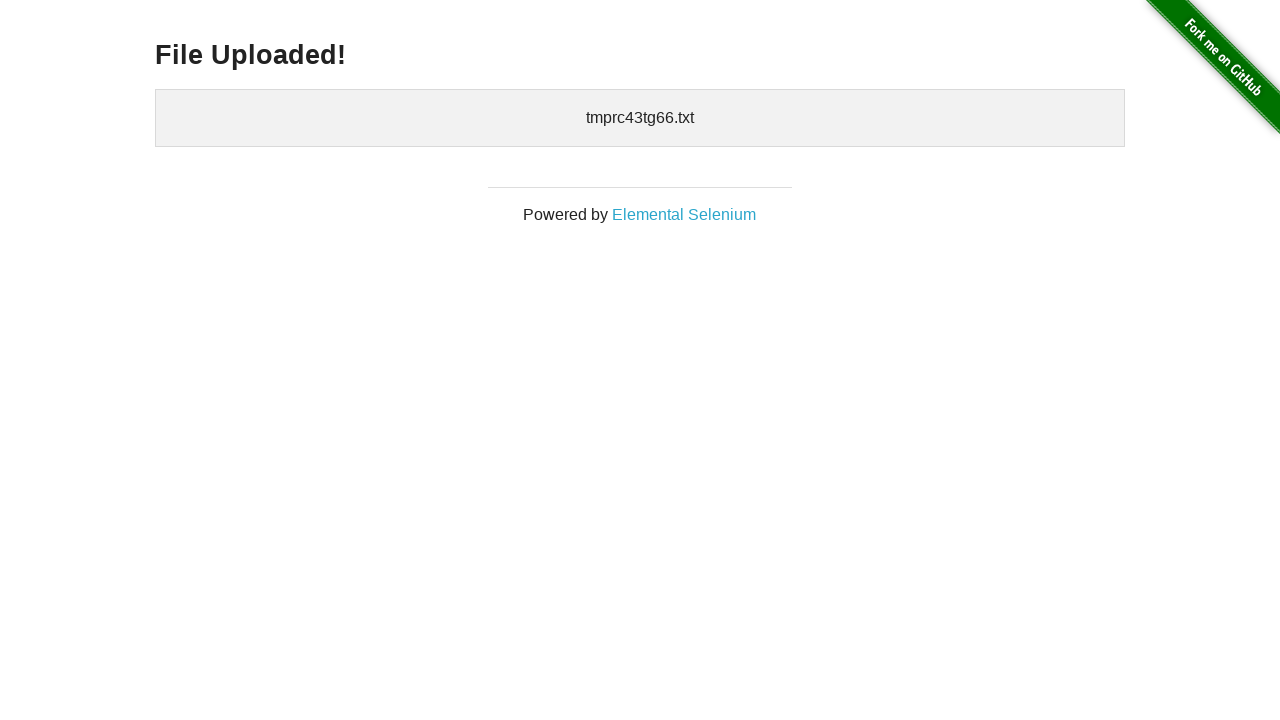

Retrieved success message text: 'File Uploaded!'
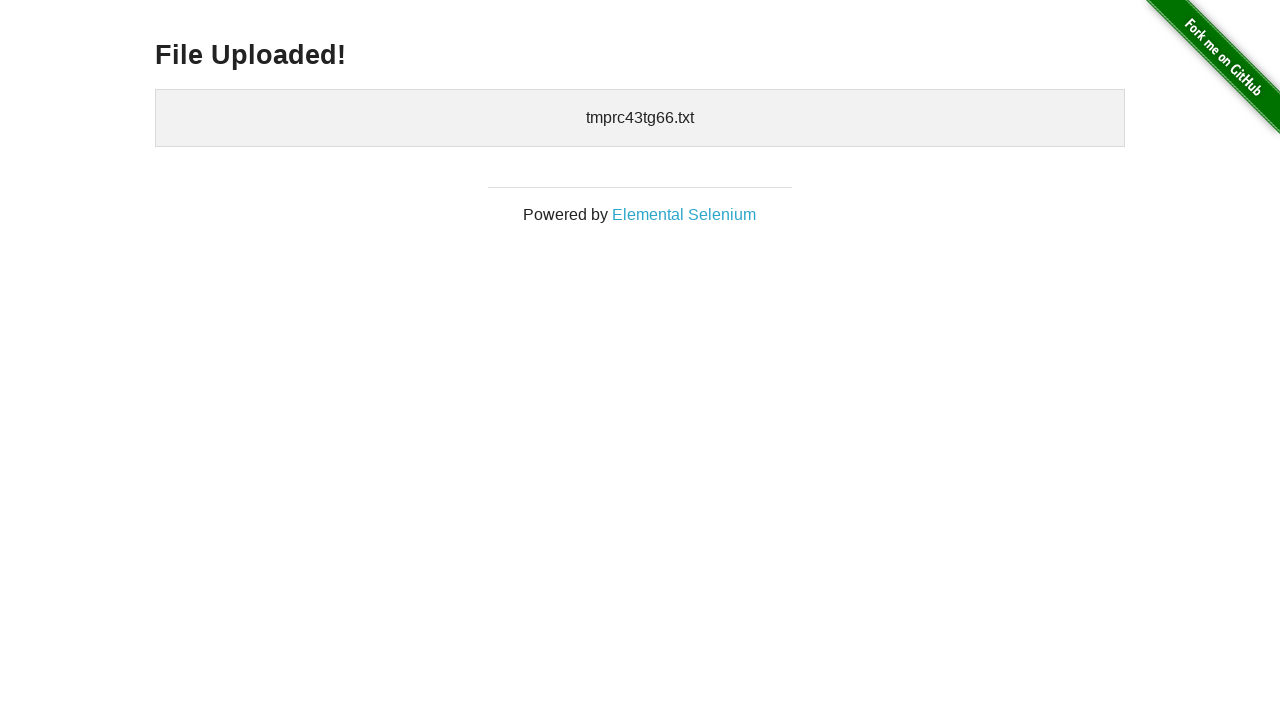

Verified success message 'File Uploaded!' is displayed
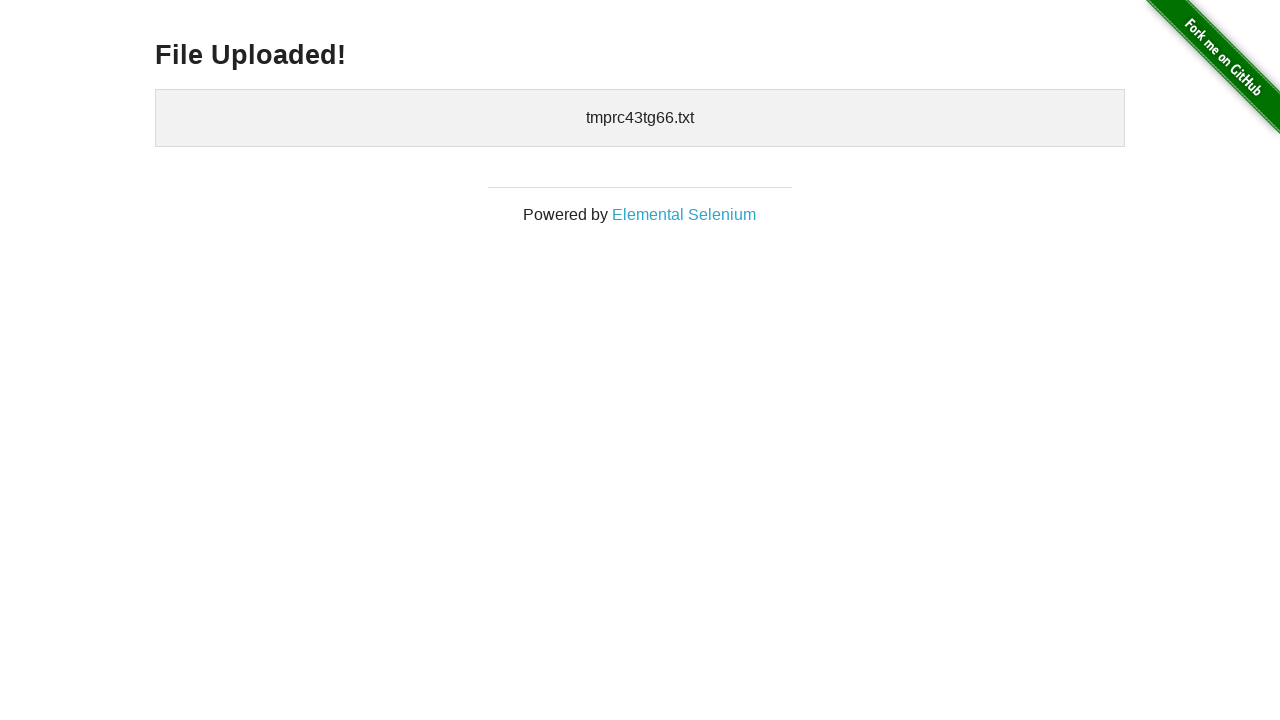

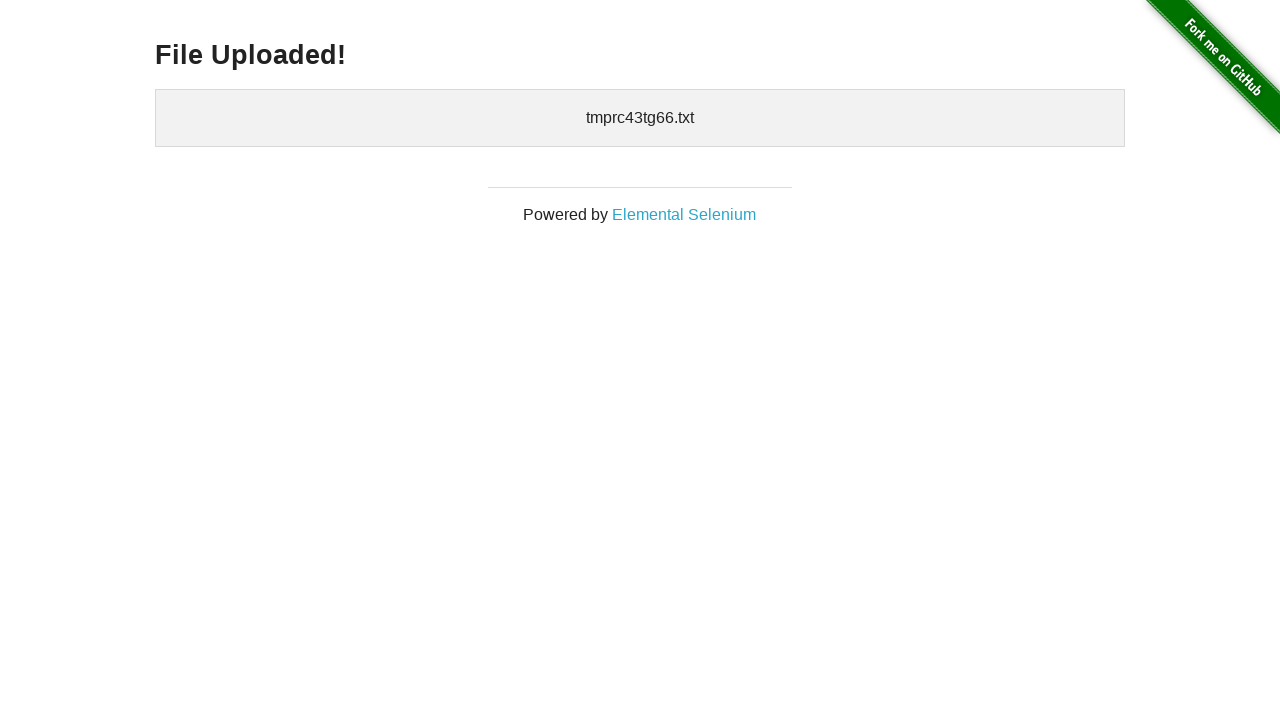